Tests that new todo items are appended to the bottom of the list and the counter displays correctly

Starting URL: https://demo.playwright.dev/todomvc

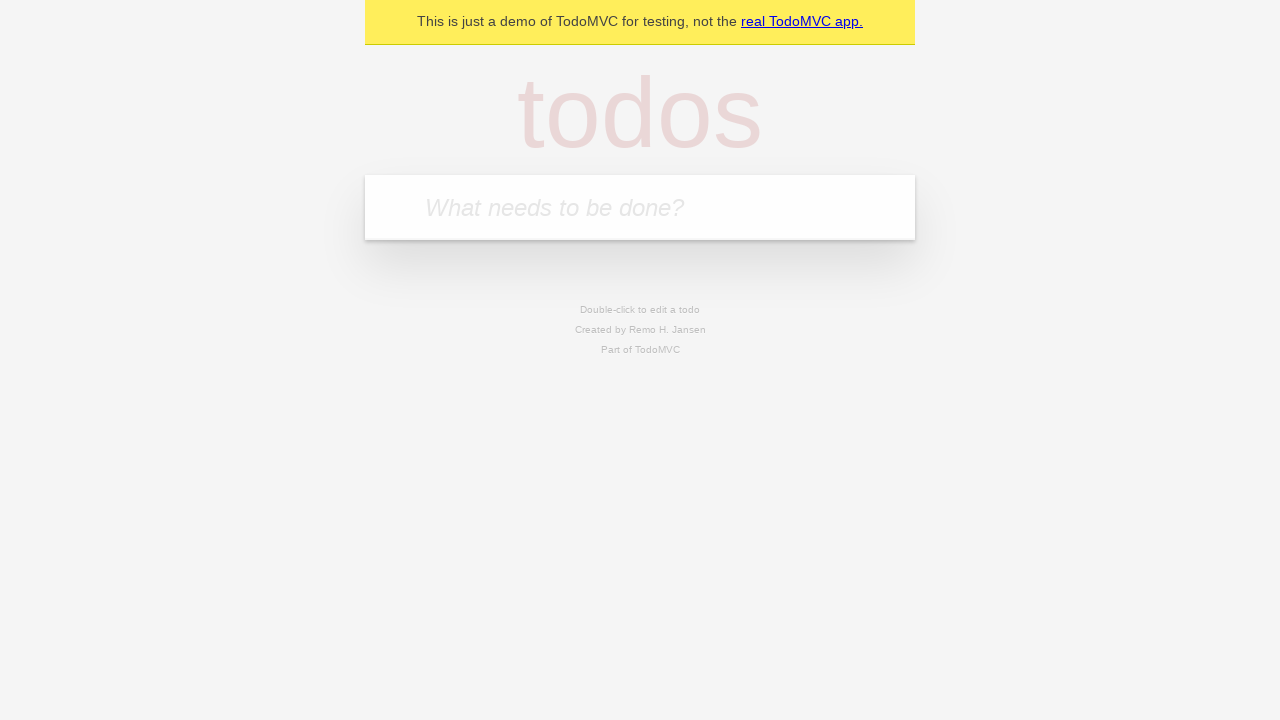

Filled todo input with 'buy some cheese' on internal:attr=[placeholder="What needs to be done?"i]
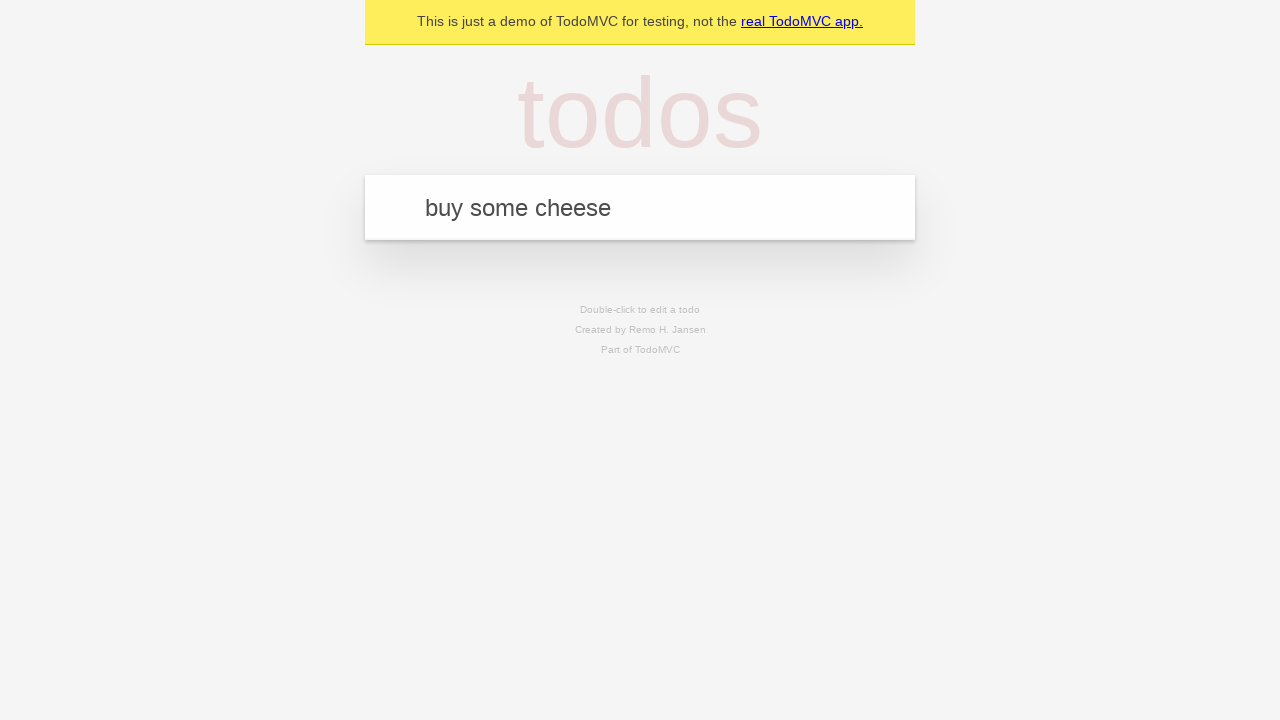

Pressed Enter to add first todo item on internal:attr=[placeholder="What needs to be done?"i]
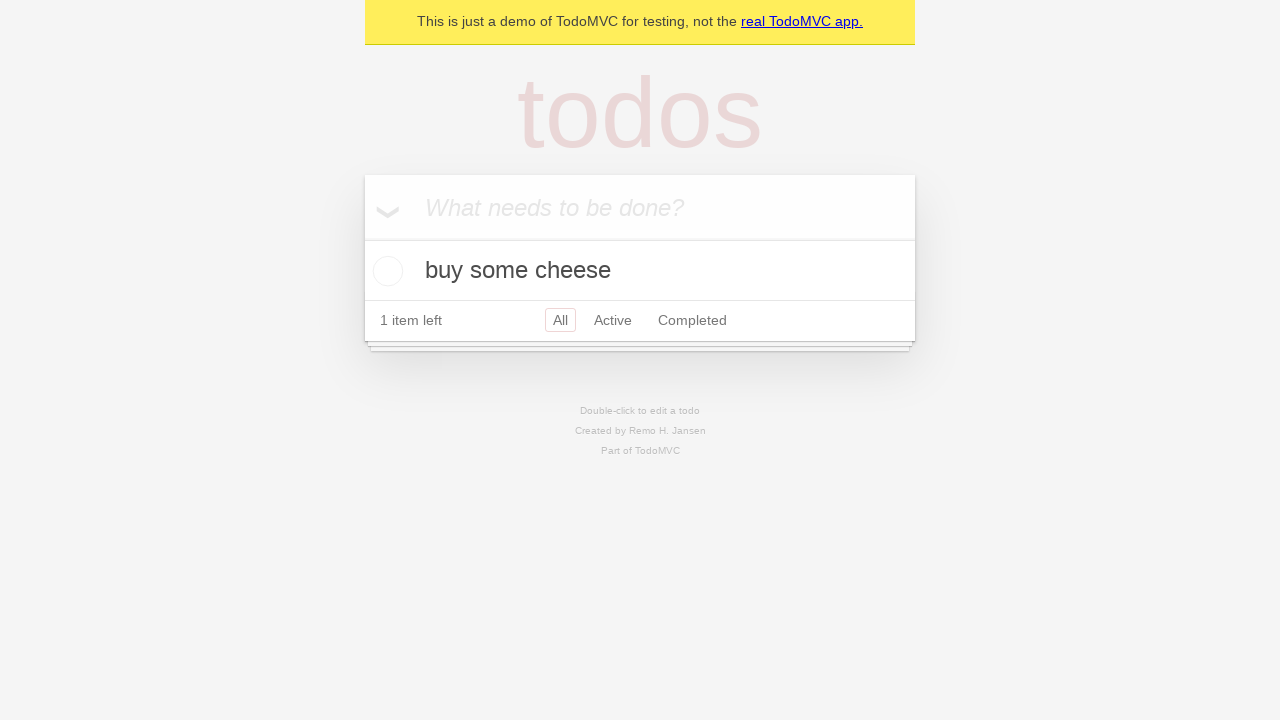

Filled todo input with 'feed the cat' on internal:attr=[placeholder="What needs to be done?"i]
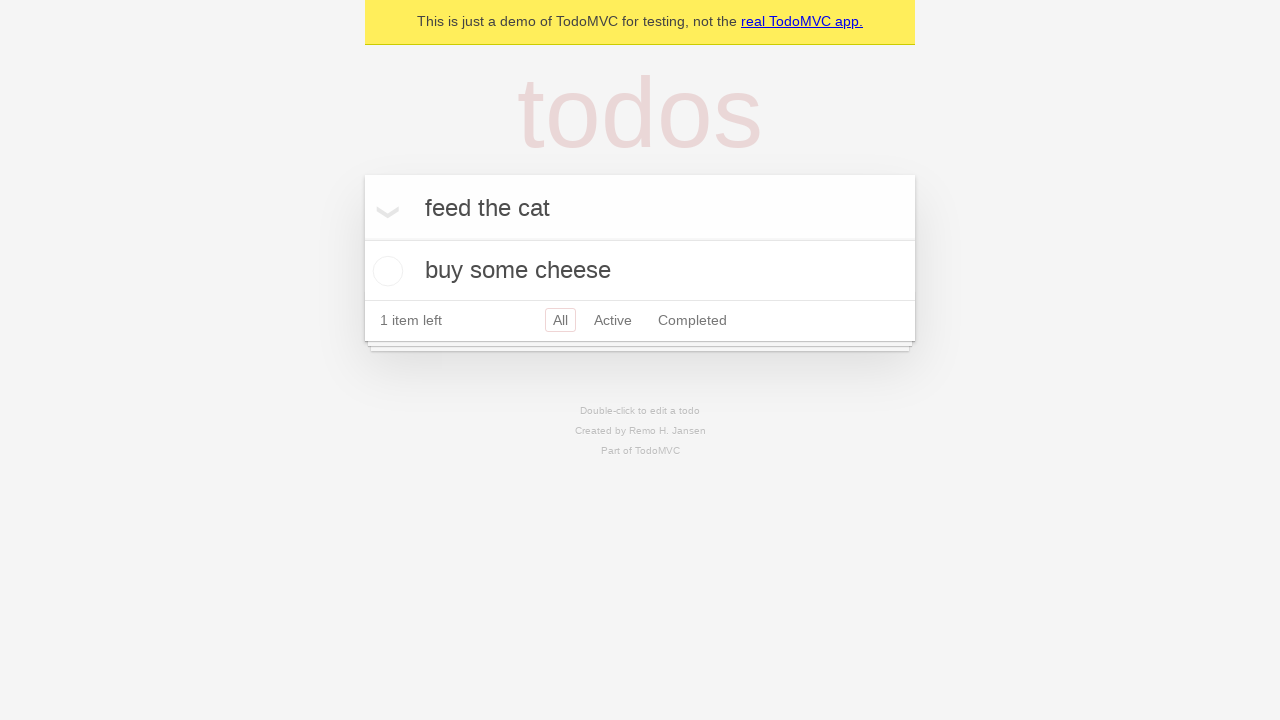

Pressed Enter to add second todo item on internal:attr=[placeholder="What needs to be done?"i]
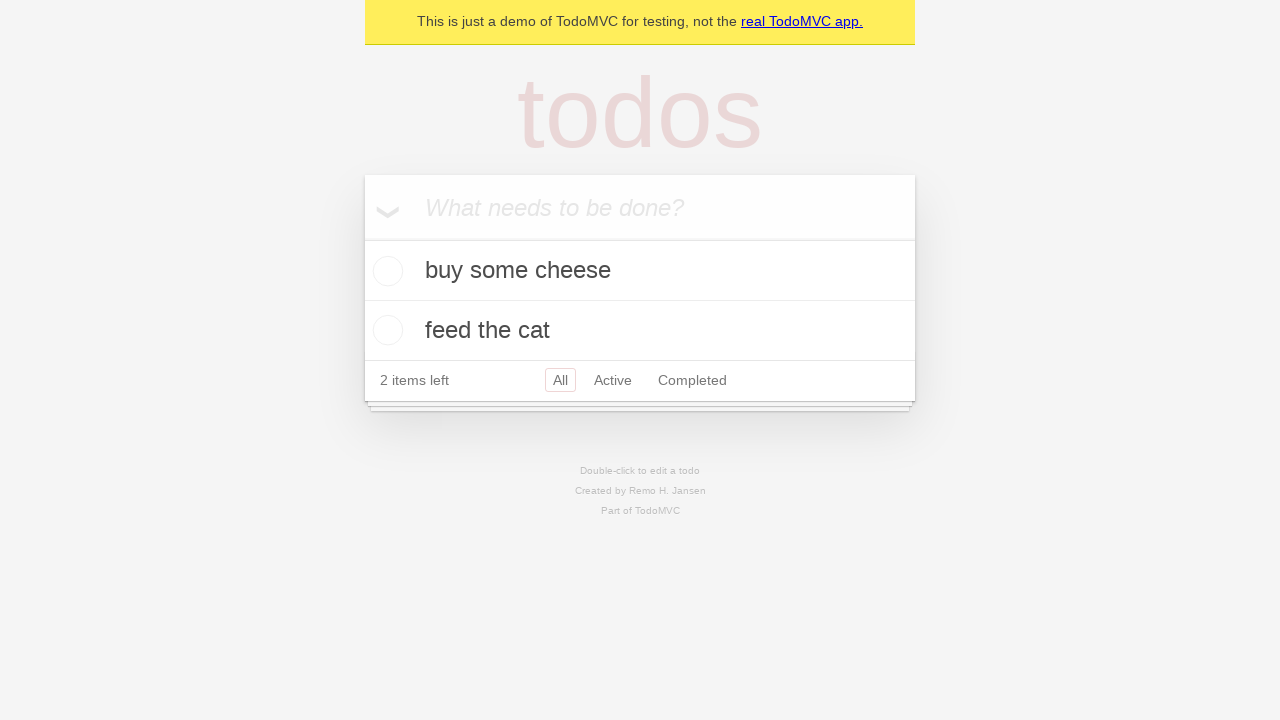

Filled todo input with 'book a doctors appointment' on internal:attr=[placeholder="What needs to be done?"i]
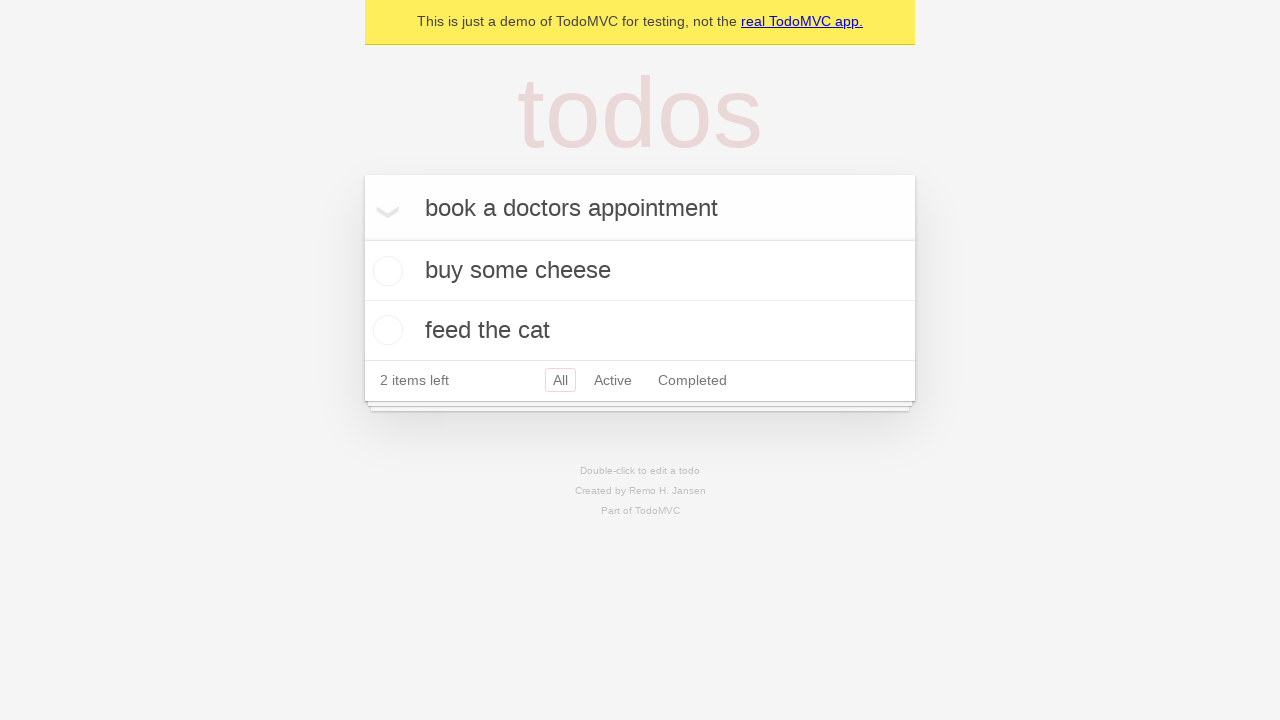

Pressed Enter to add third todo item on internal:attr=[placeholder="What needs to be done?"i]
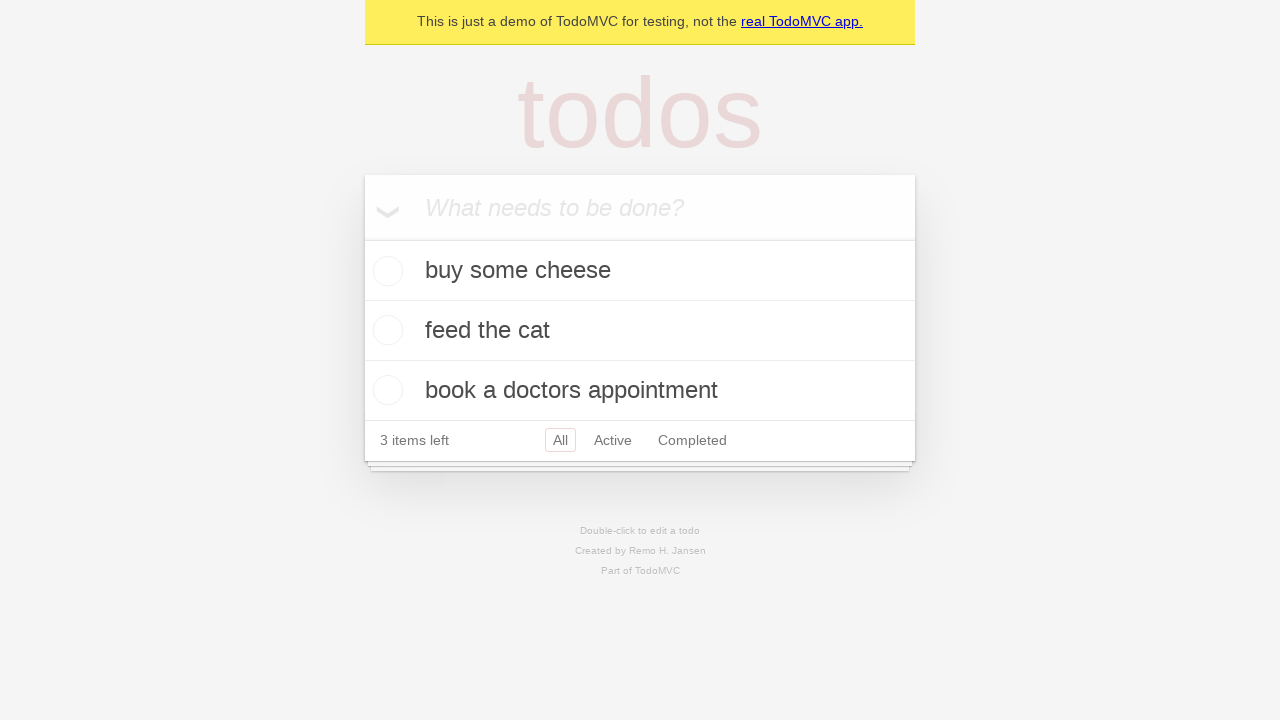

Todo counter element loaded, verifying 3 items displayed
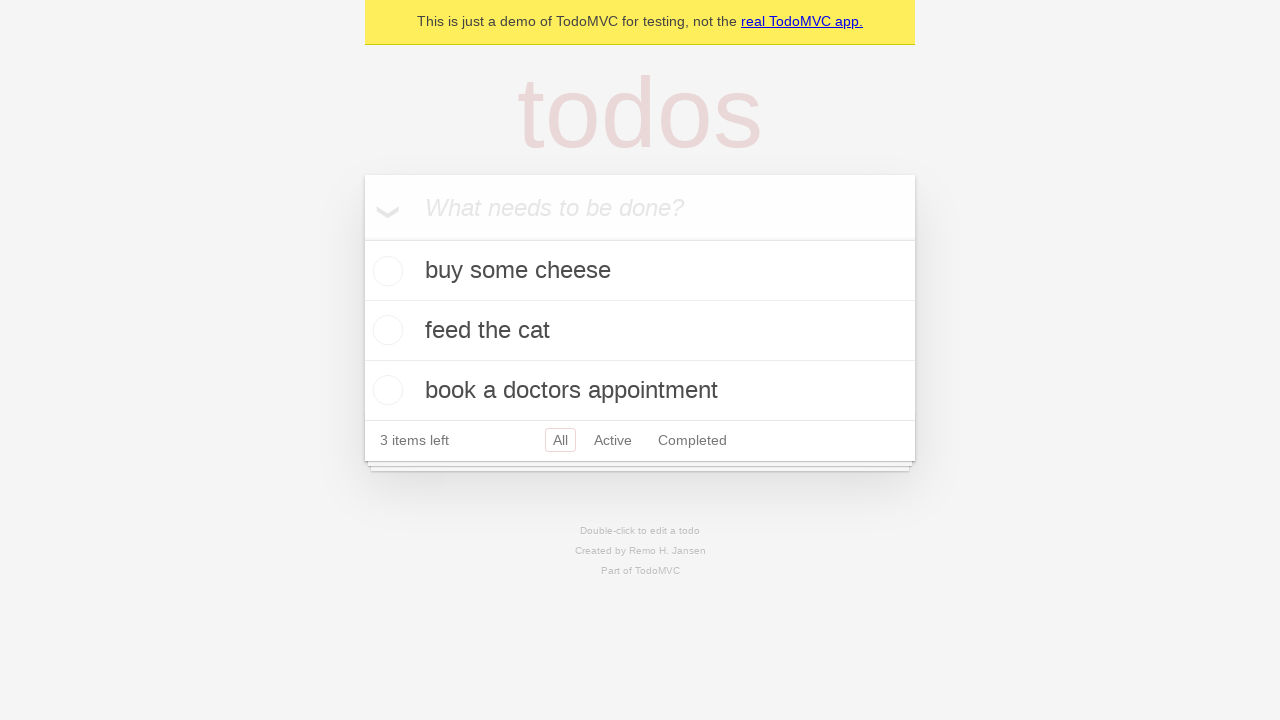

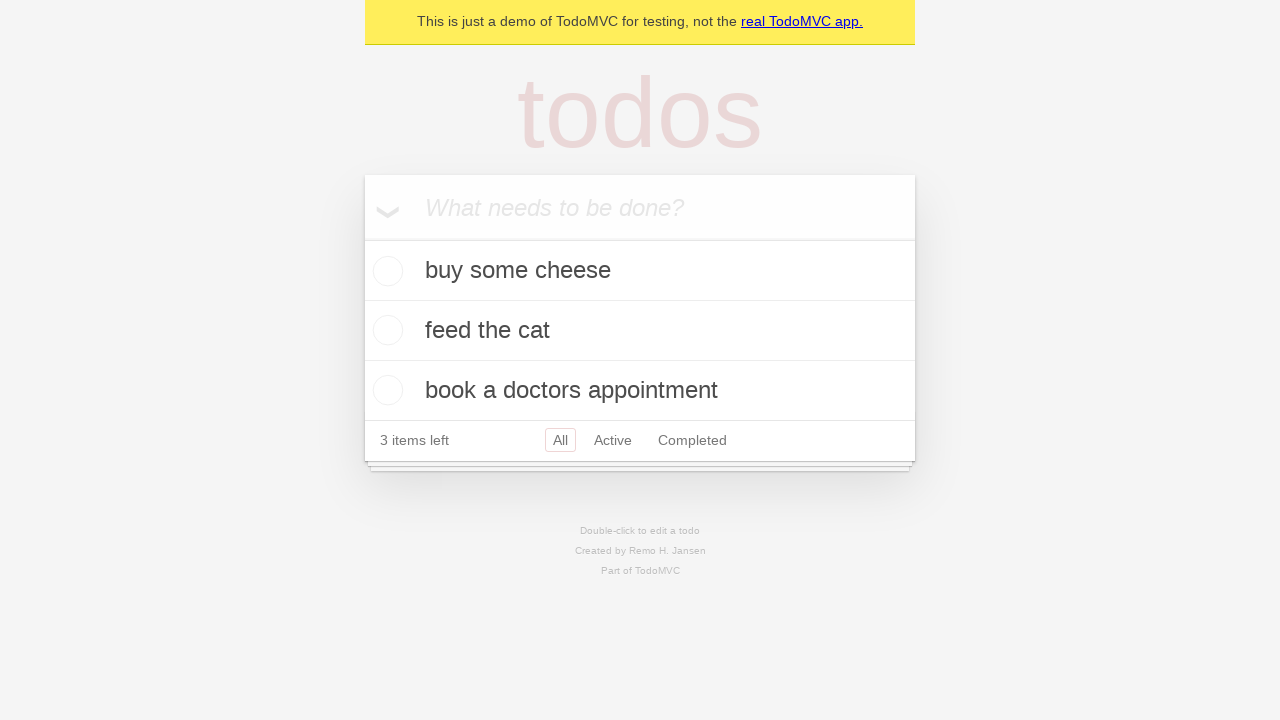